Tests table sorting on table2 using semantic class selectors by clicking the "Due" column header

Starting URL: http://the-internet.herokuapp.com/tables

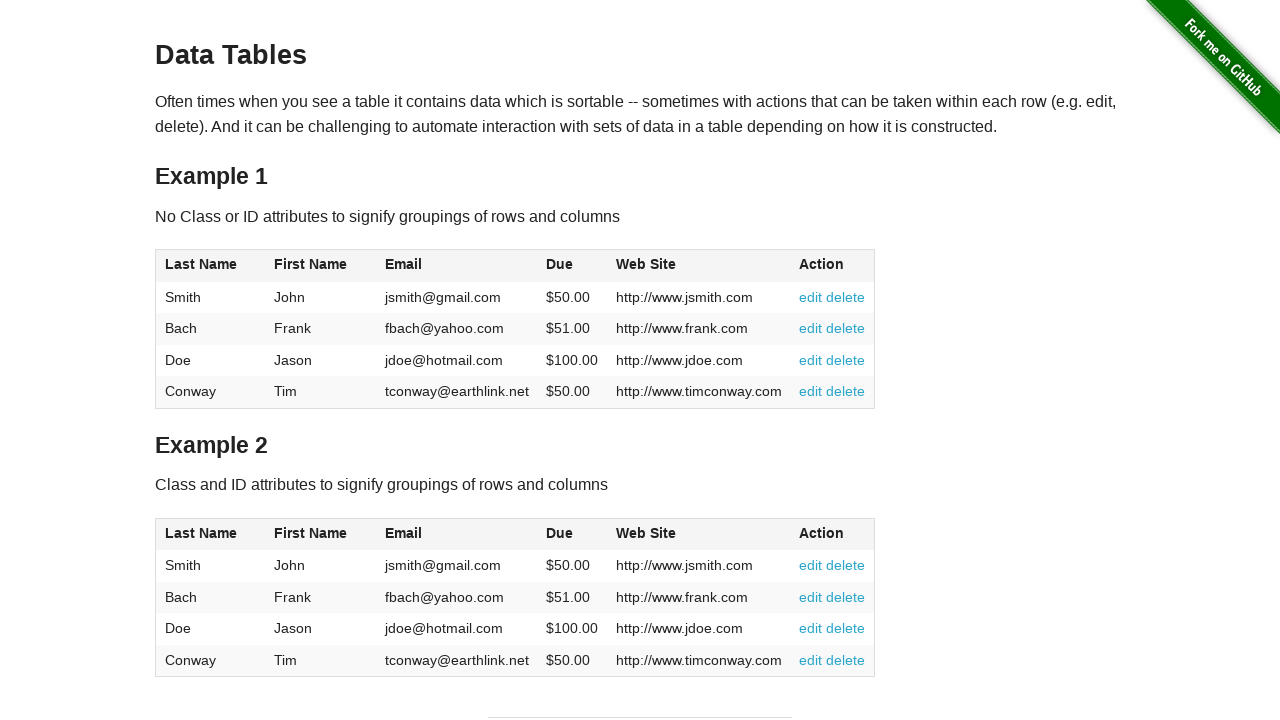

Clicked the 'Due' column header in table2 to sort at (560, 533) on #table2 thead .dues
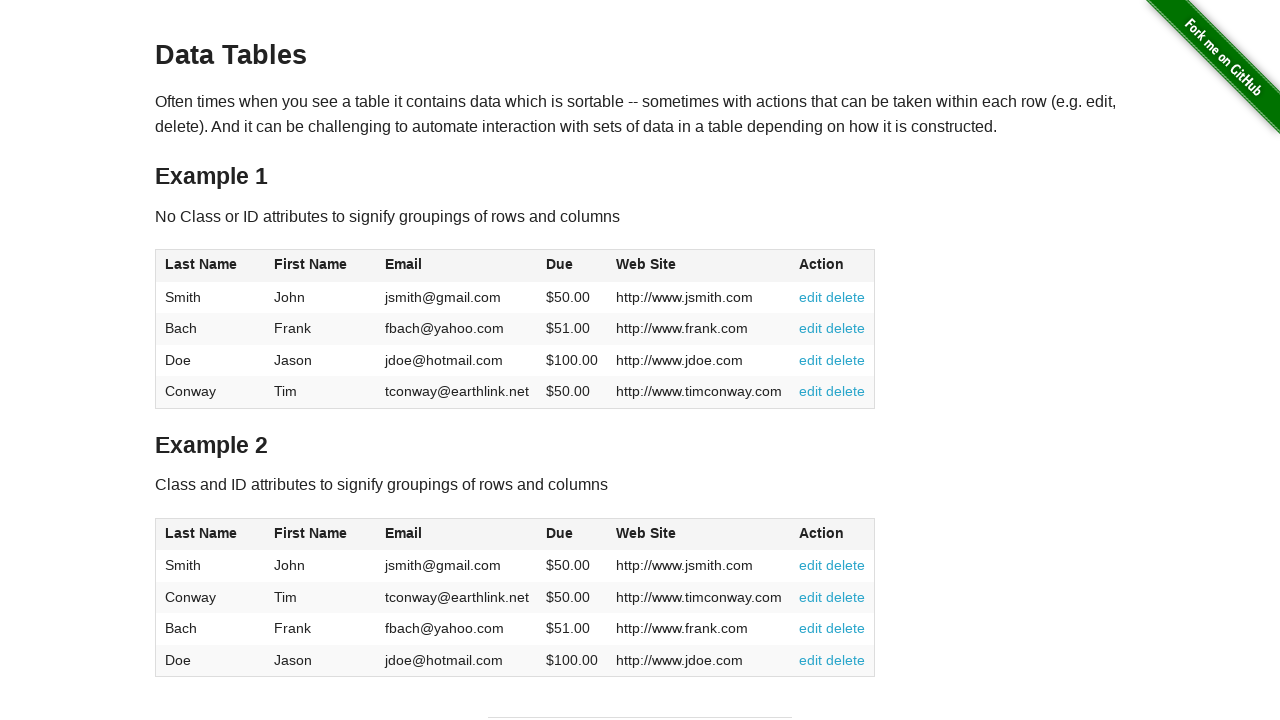

Verified that table2 dues column is present after sorting
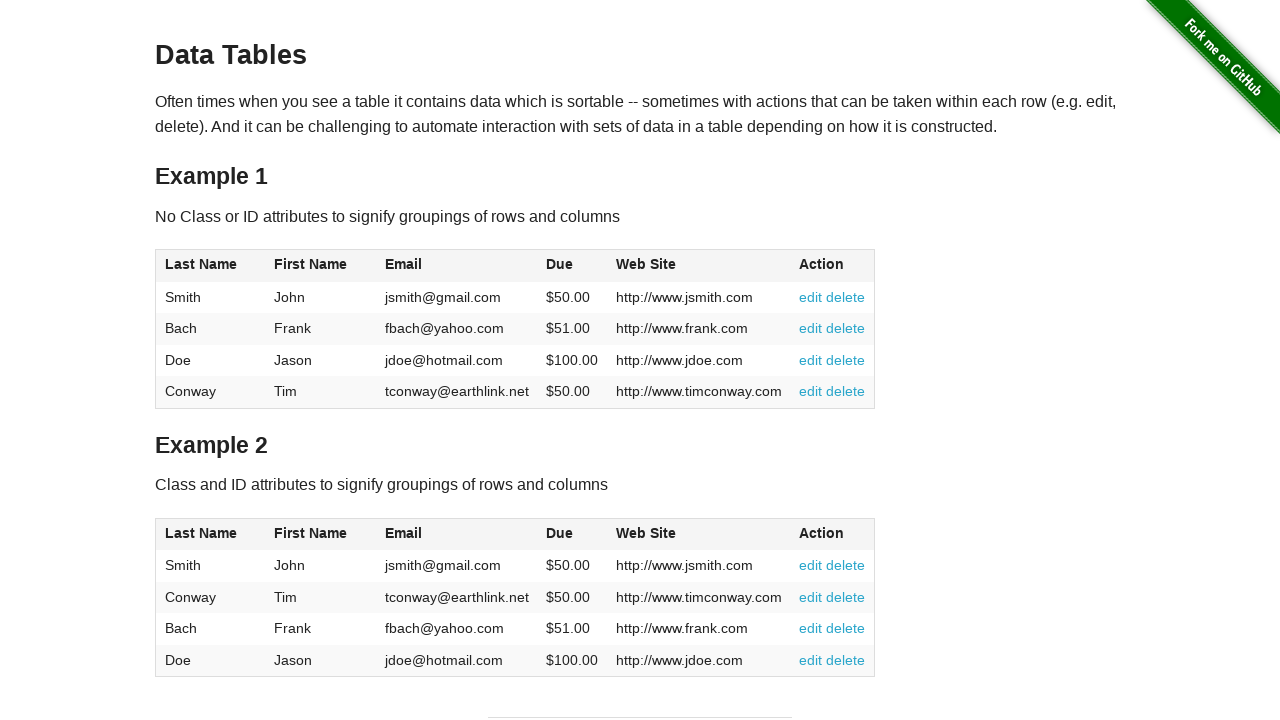

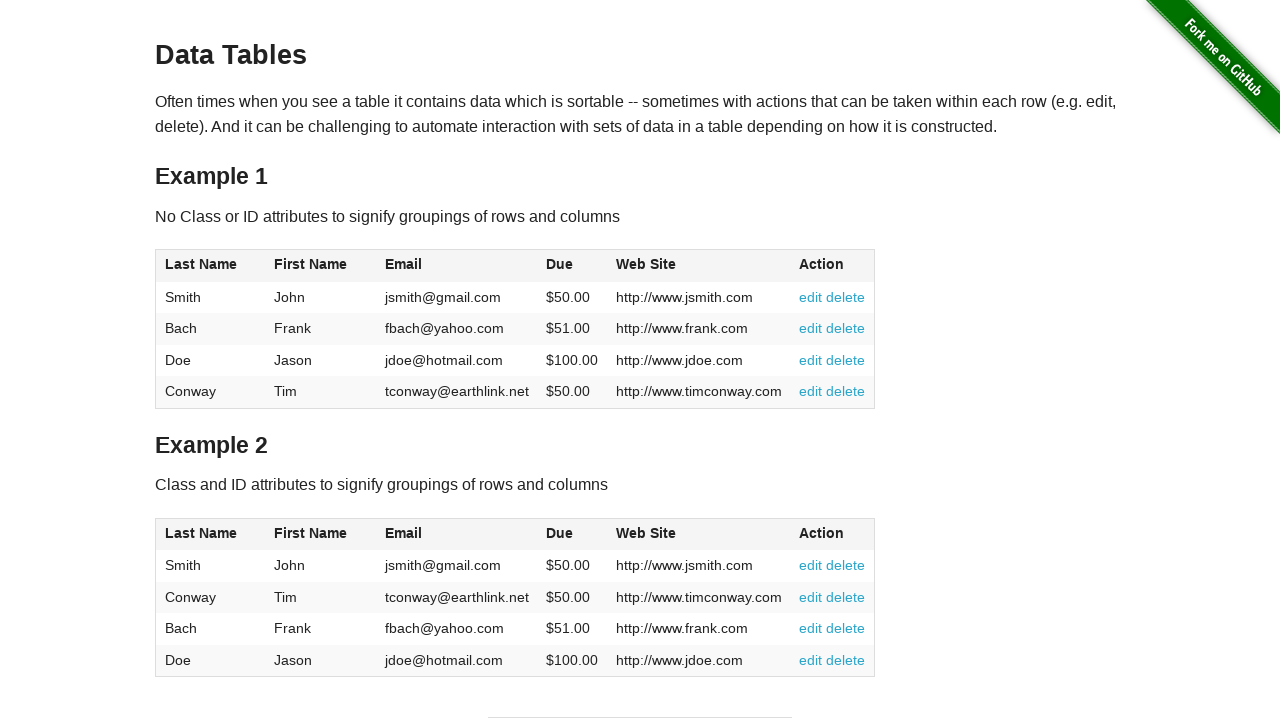